Tests clicking a link using partial link text matching to open a popup window on a test blog page

Starting URL: https://omayo.blogspot.com/

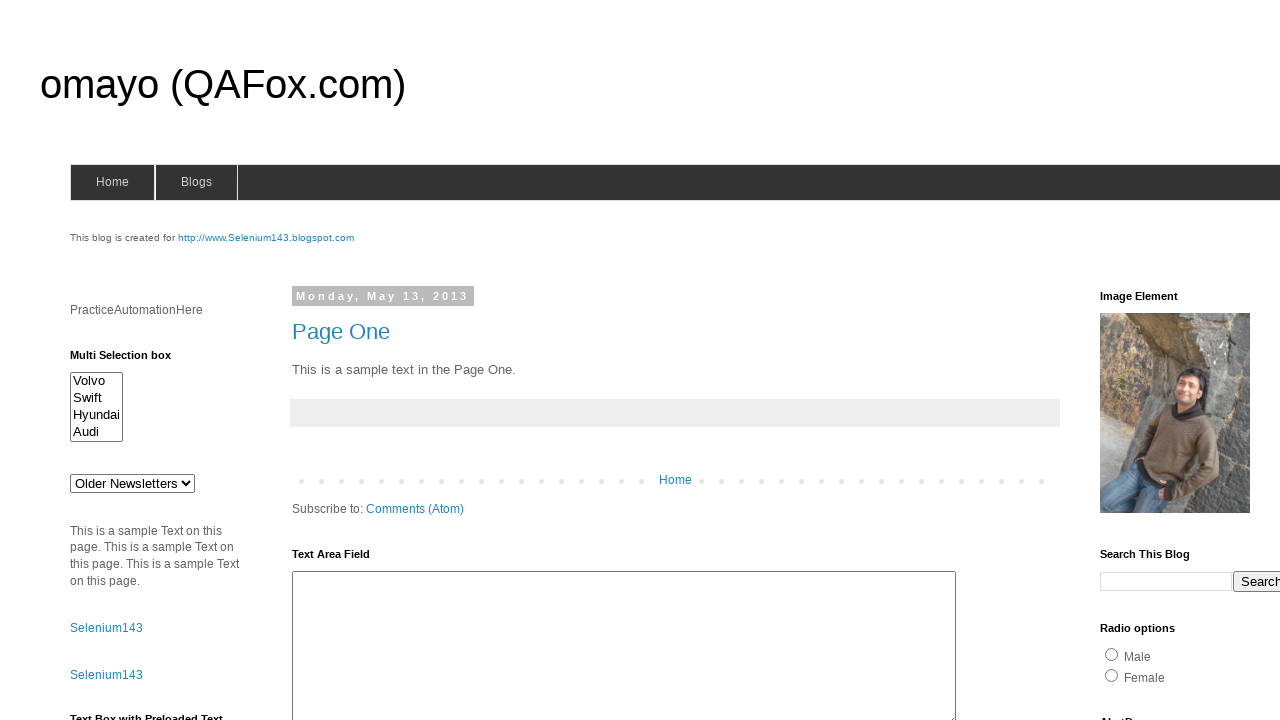

Navigated to test blog page at https://omayo.blogspot.com/
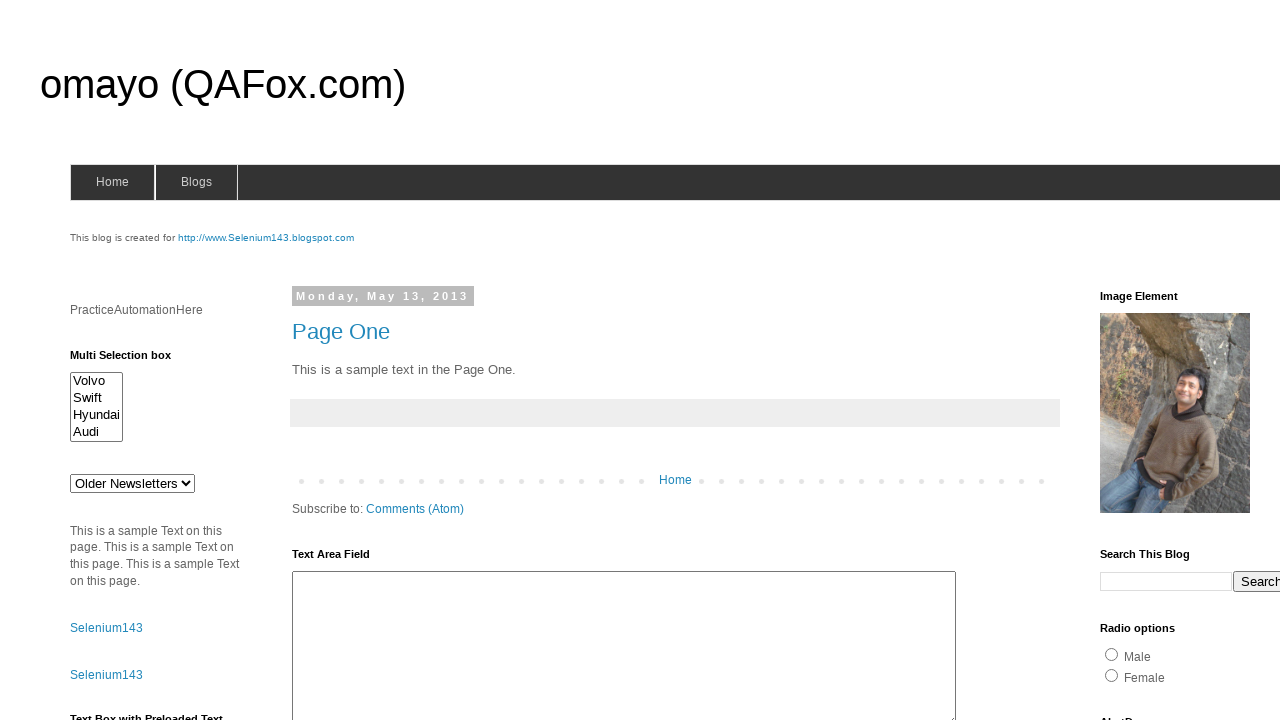

Clicked link with partial text matching 'Open a popup window' at (132, 360) on a:has-text('Open a popup window')
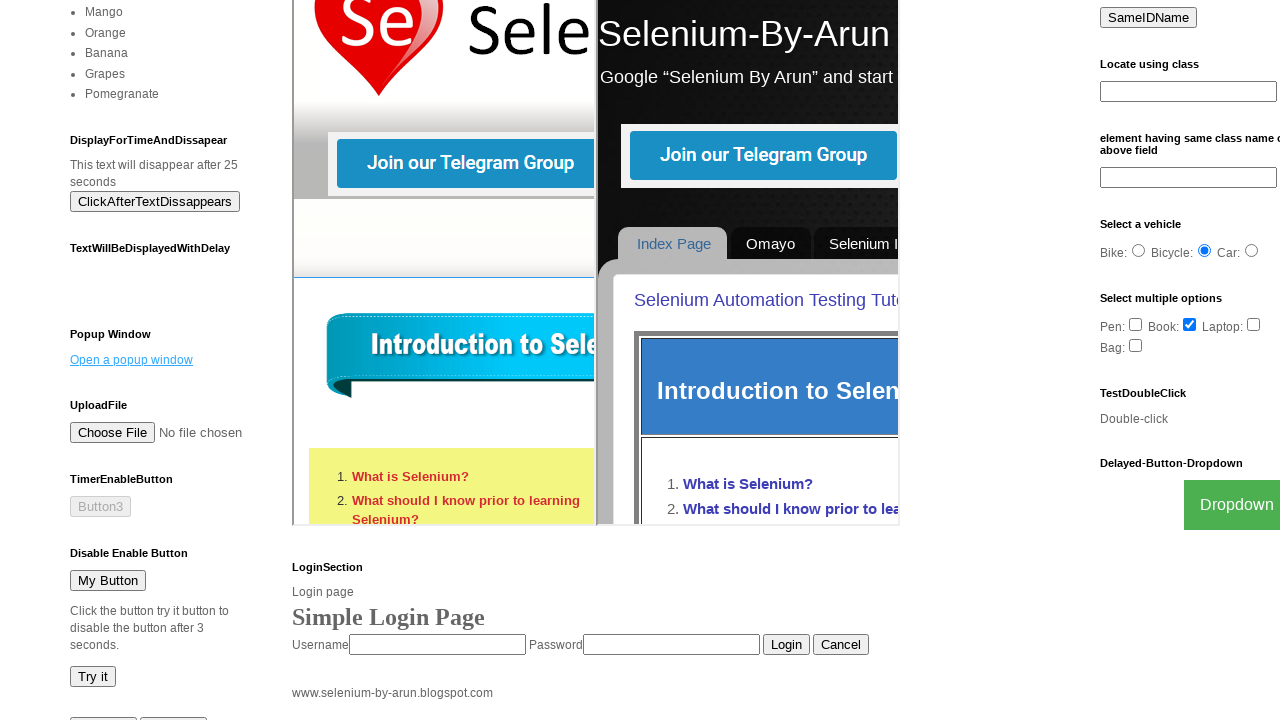

Waited 2 seconds for popup window to open
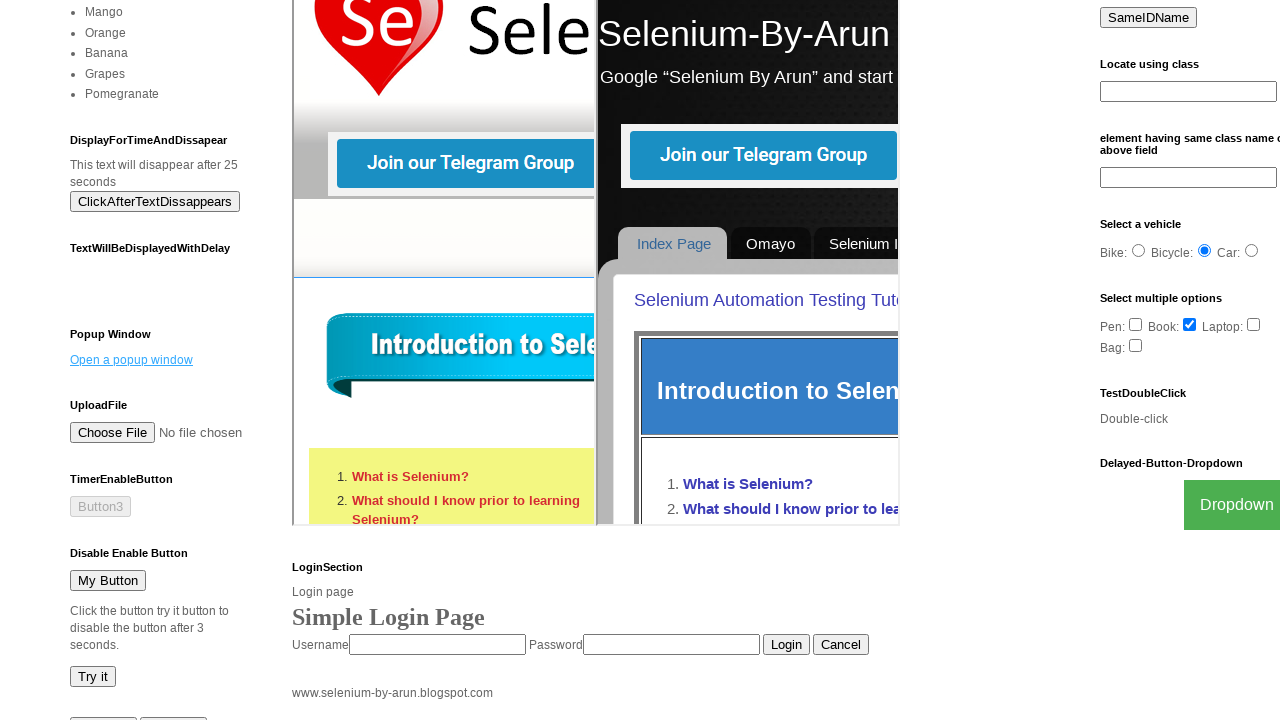

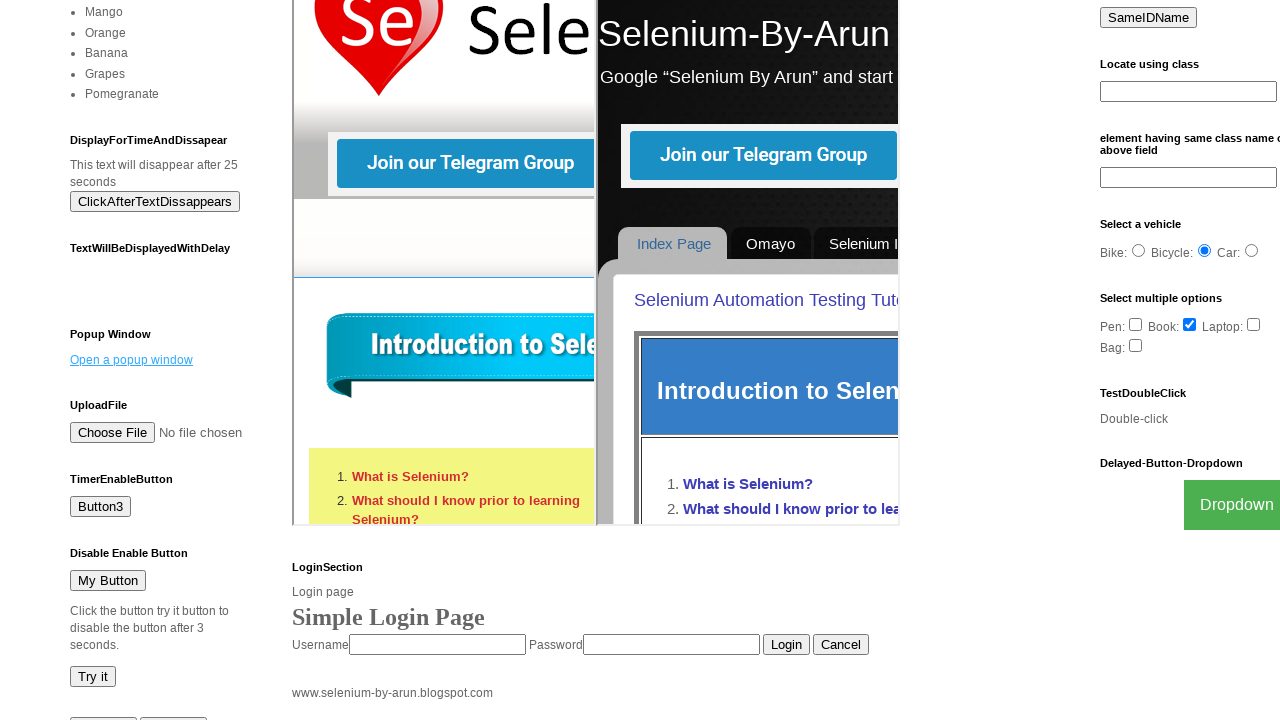